Tests the timer alert button that shows an alert after 5 seconds delay

Starting URL: https://demoqa.com/alerts

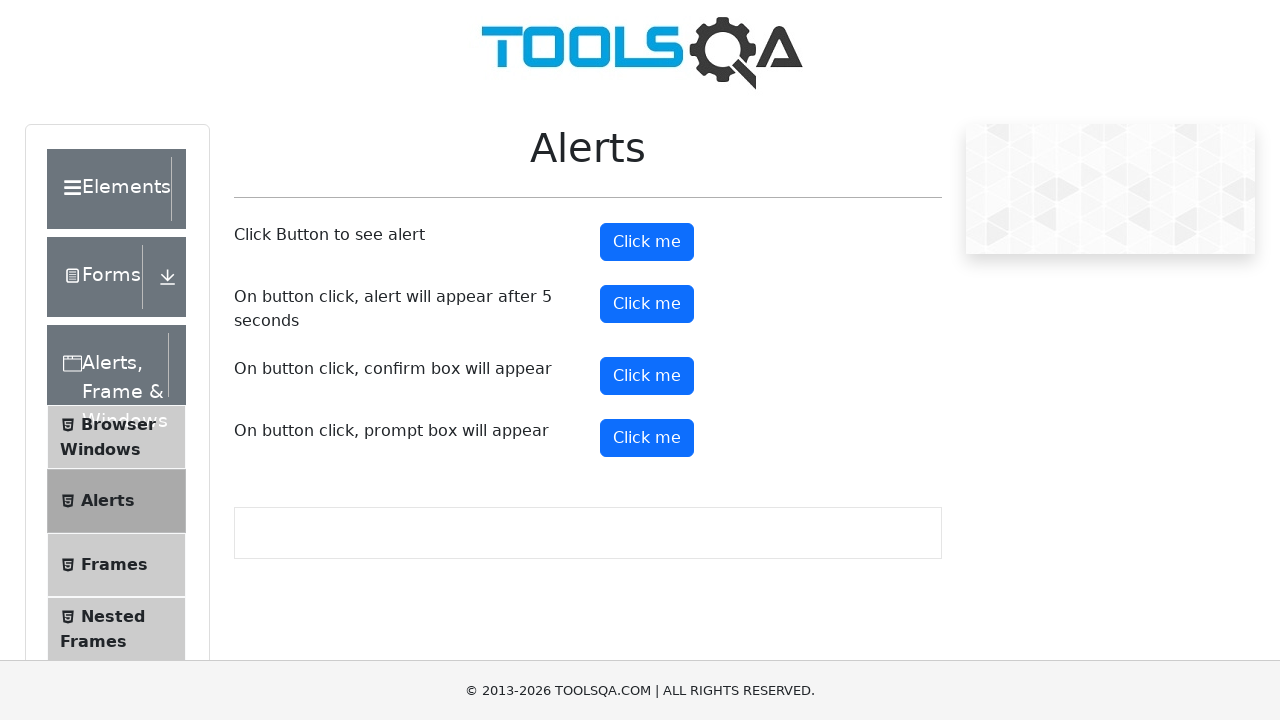

Set up dialog handler to auto-accept alerts
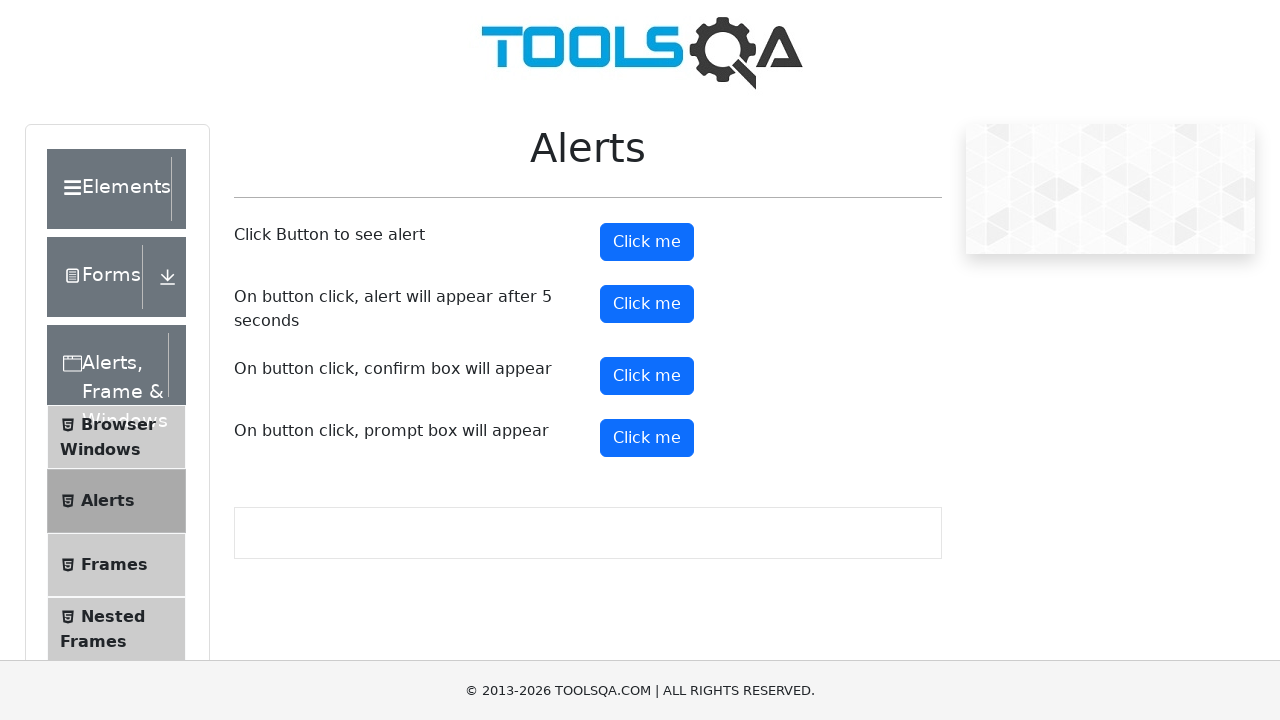

Clicked the timer alert button at (647, 304) on xpath=//button[@id='timerAlertButton']
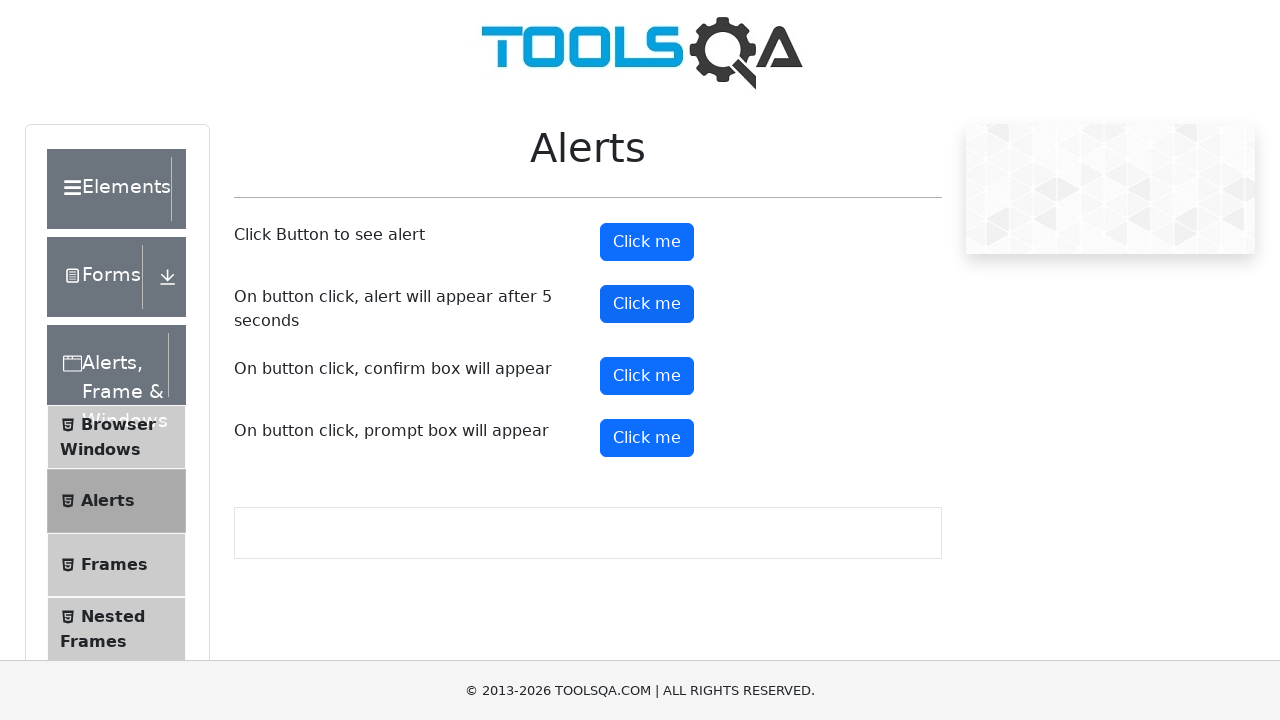

Waited 5.5 seconds for alert to appear after 5 second delay
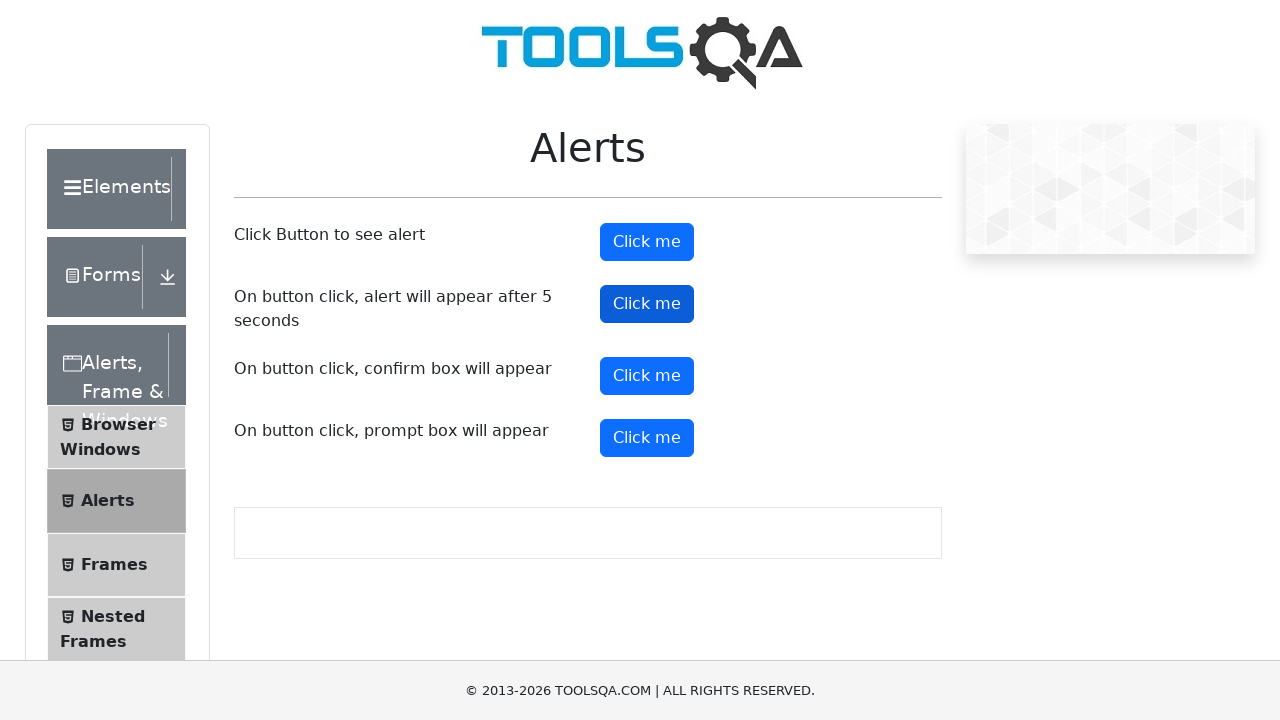

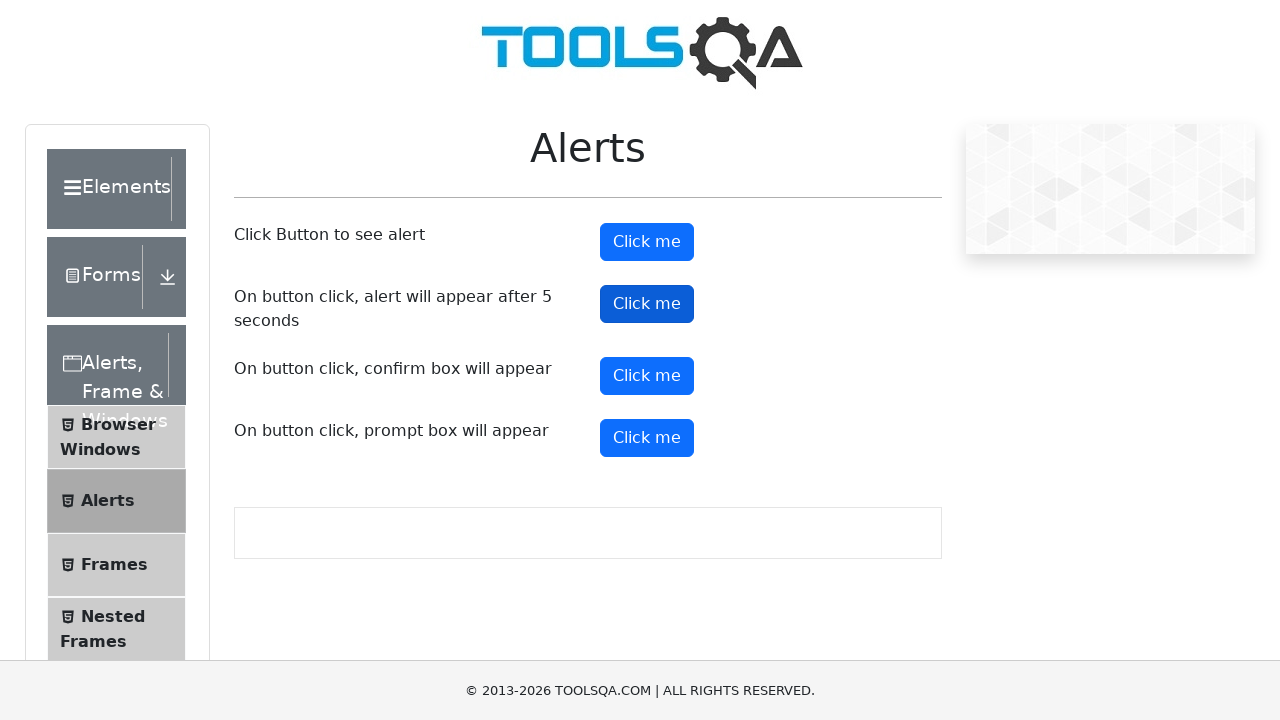